Tests single dropdown select functionality by selecting options using different methods (value, label, index) and verifying the selected values

Starting URL: https://www.lambdatest.com/selenium-playground/select-dropdown-demo

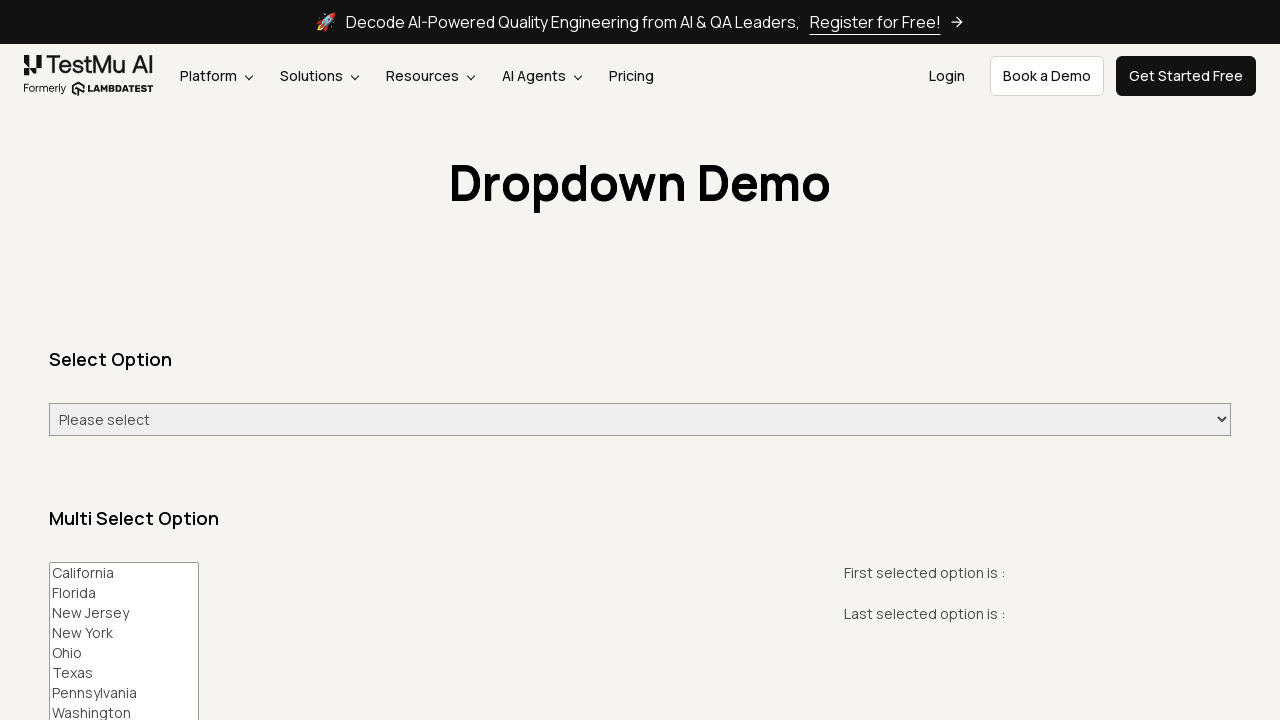

Selected 'Wednesday' from dropdown by value on #select-demo
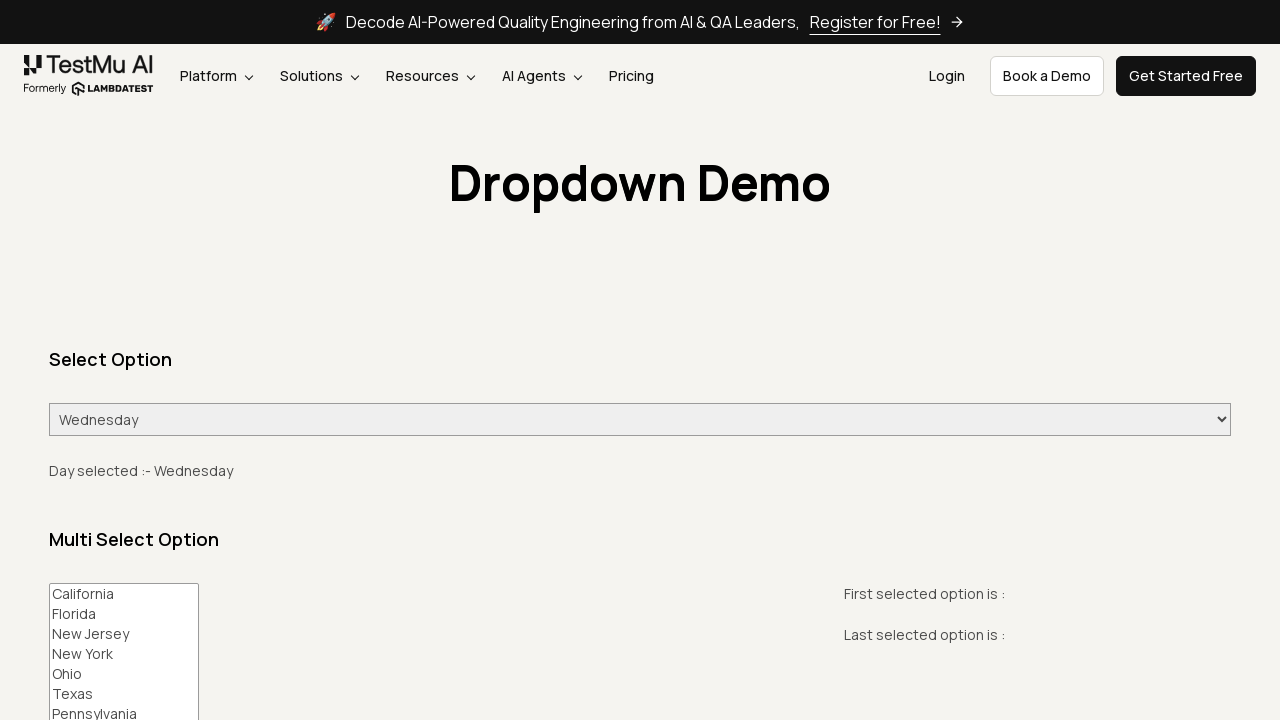

Verified 'Wednesday' is displayed as selected value
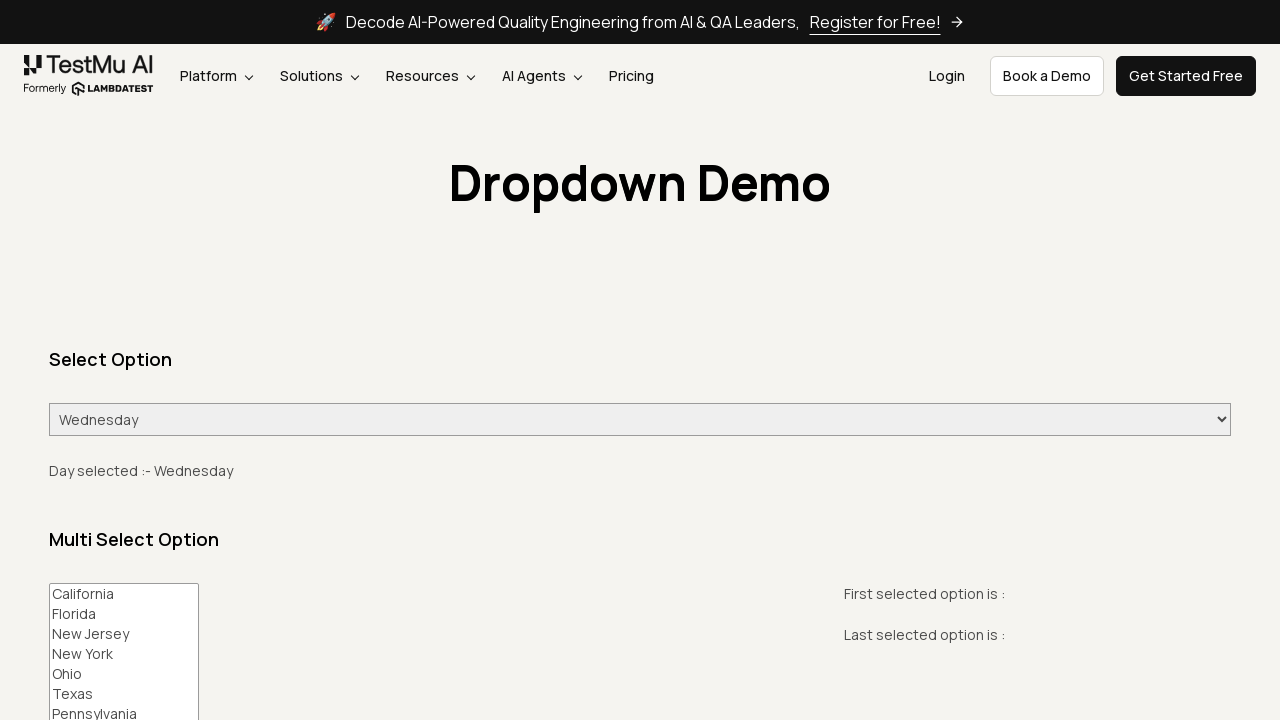

Selected 'Monday' from dropdown by value on #select-demo
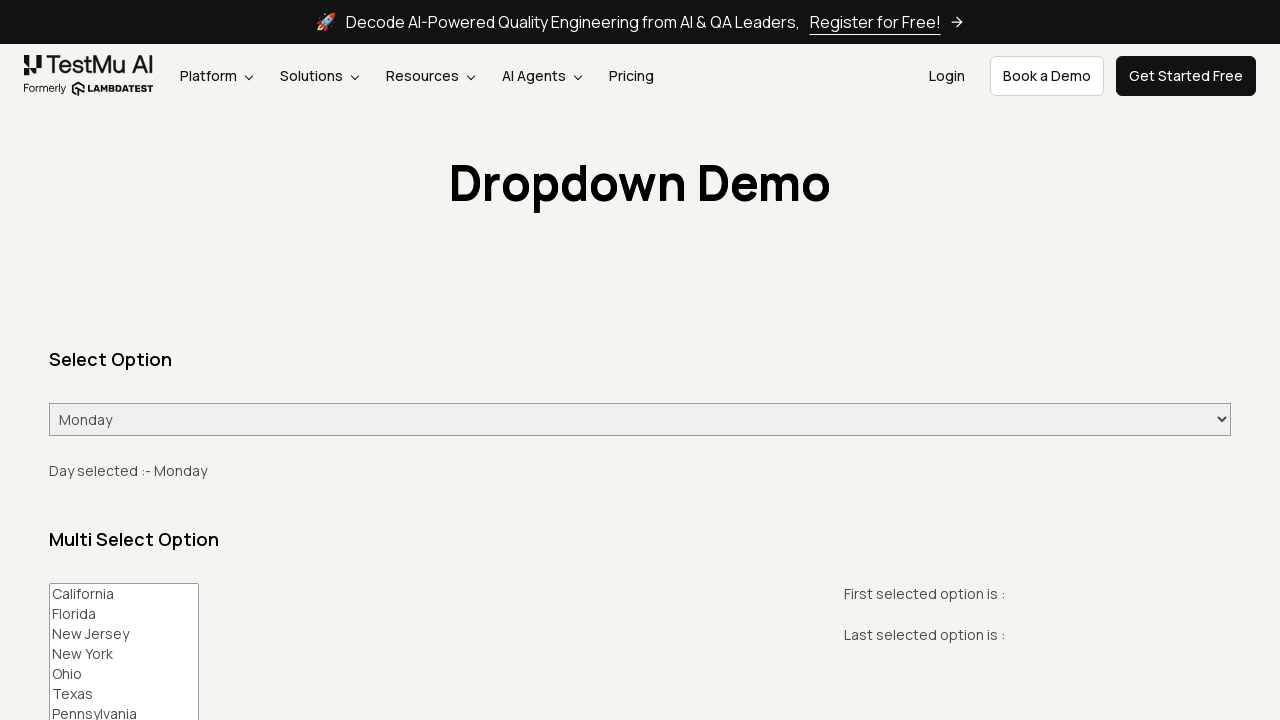

Verified 'Monday' is displayed as selected value
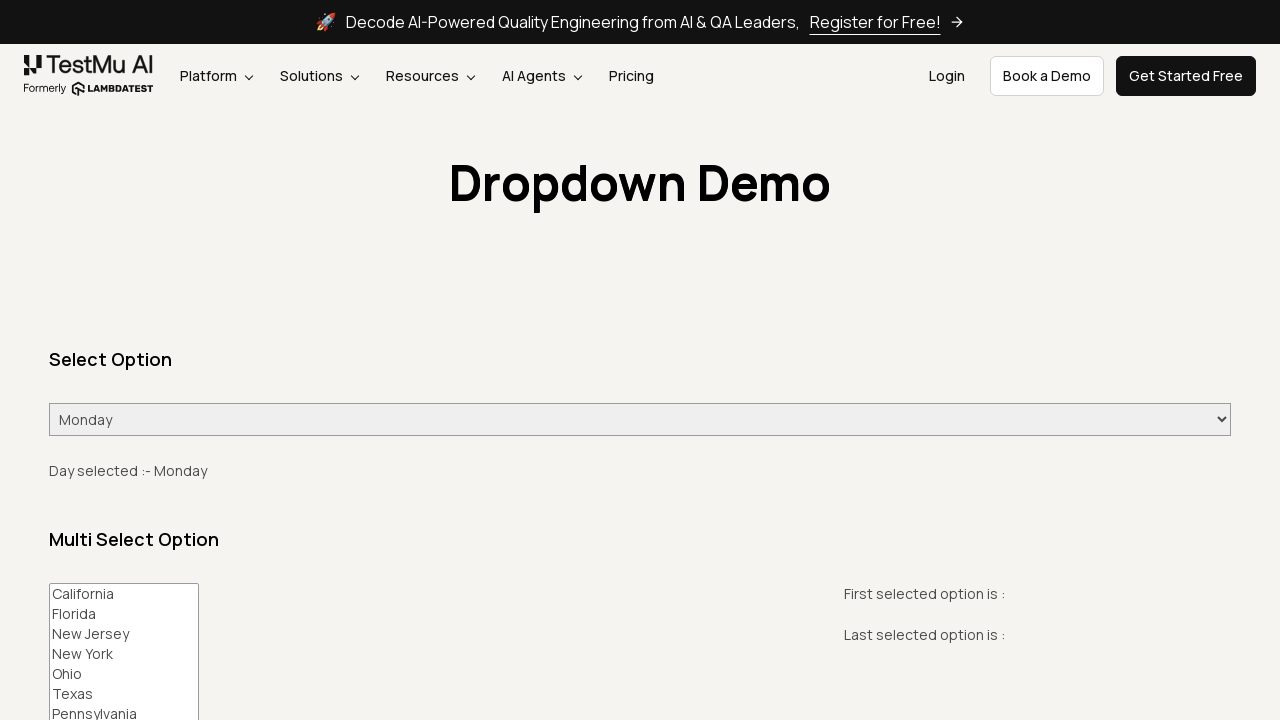

Selected 'Friday' from dropdown by label on #select-demo
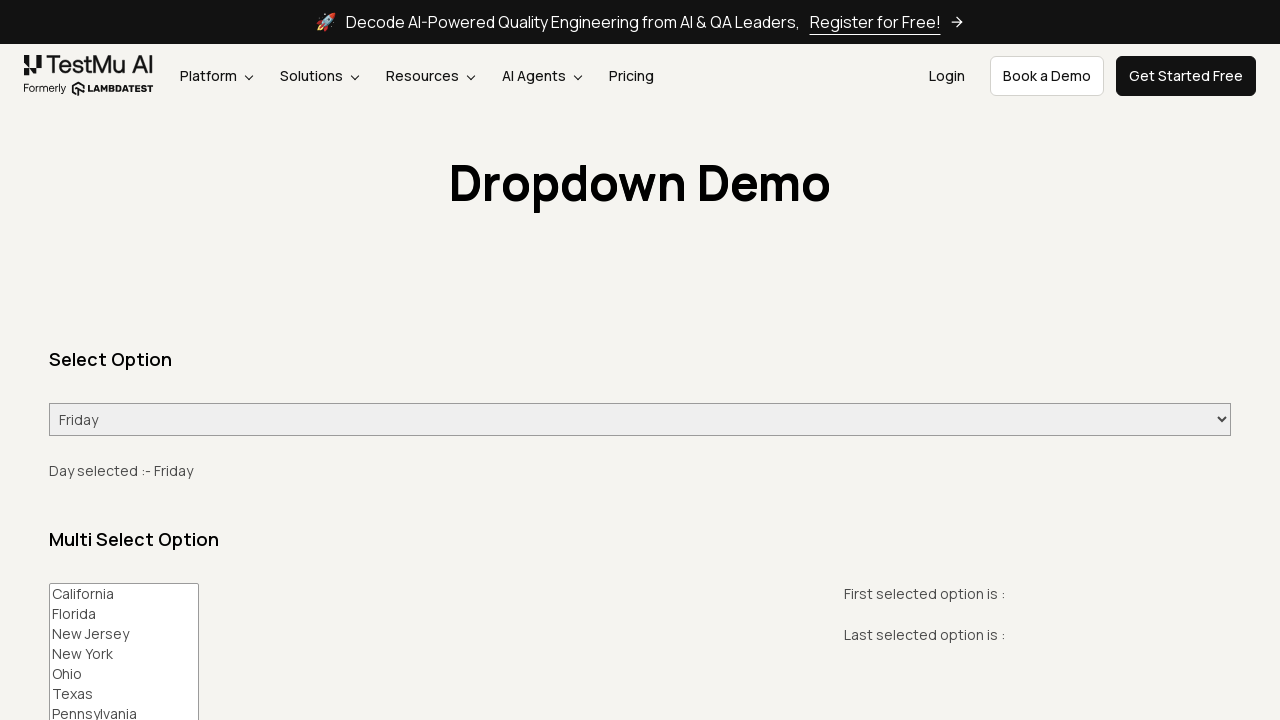

Verified 'Friday' is displayed as selected value
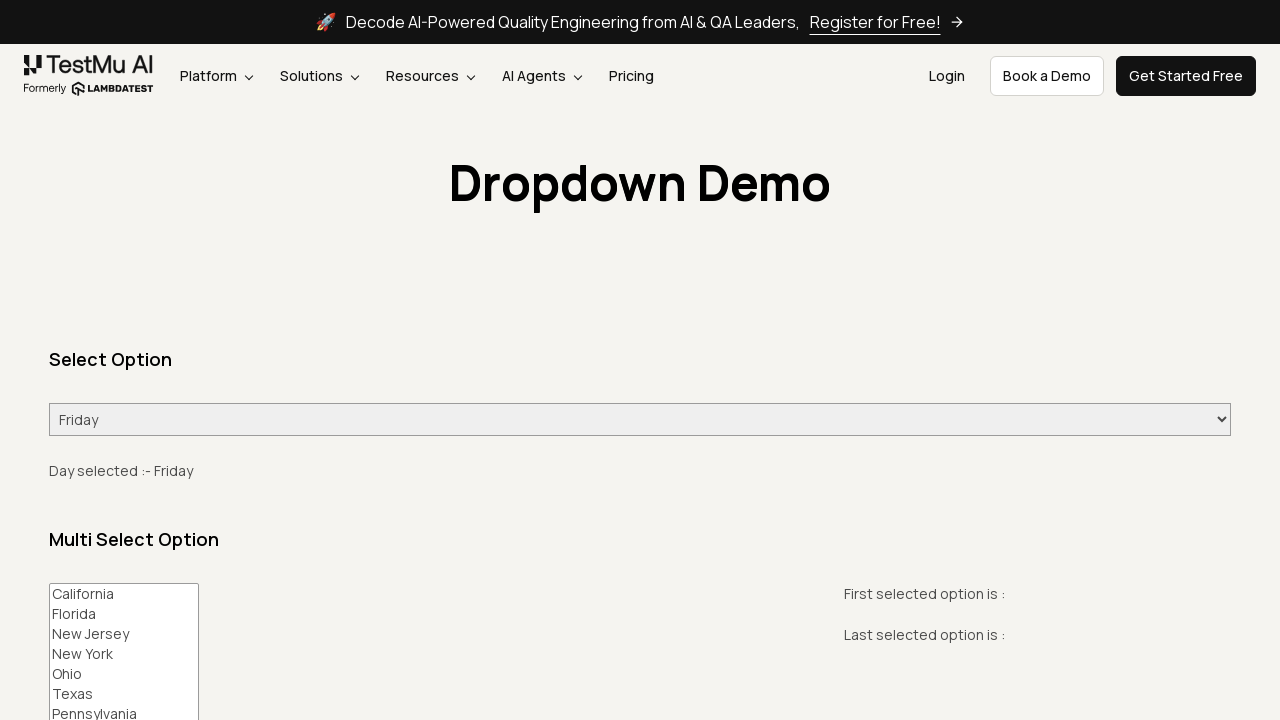

Selected dropdown option at index 2 on #select-demo
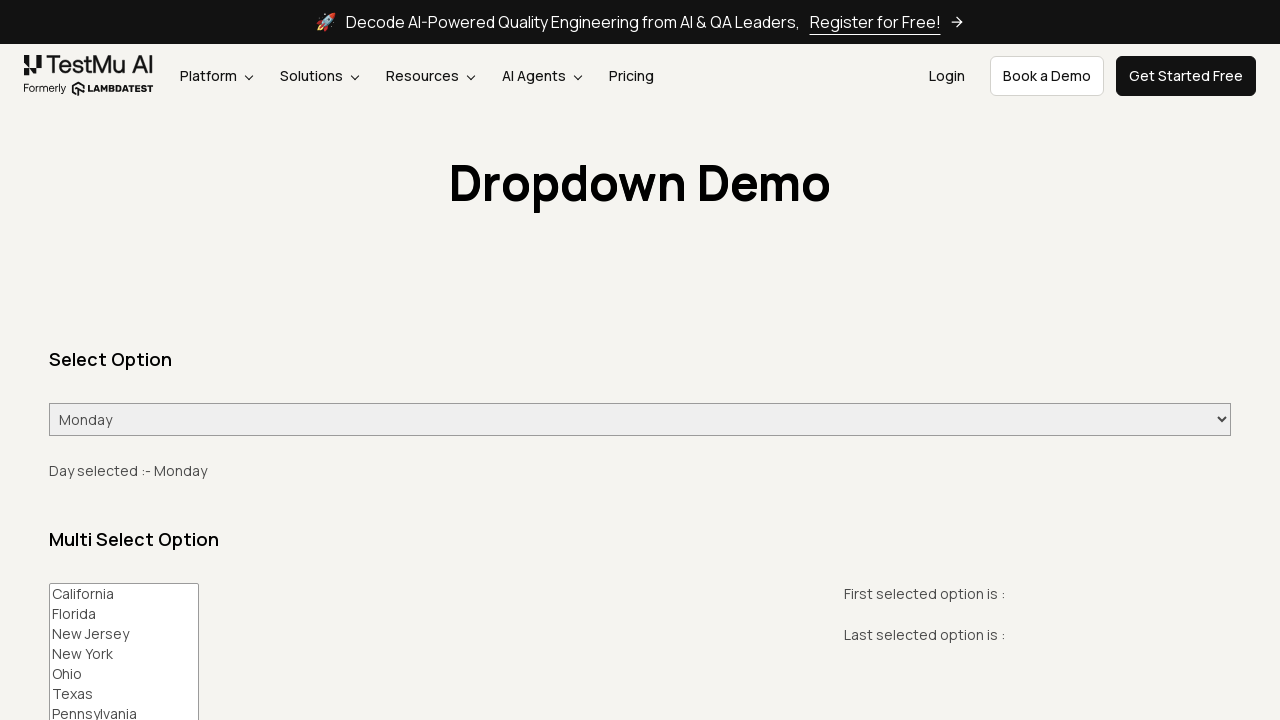

Verified option at index 2 displays as 'Monday'
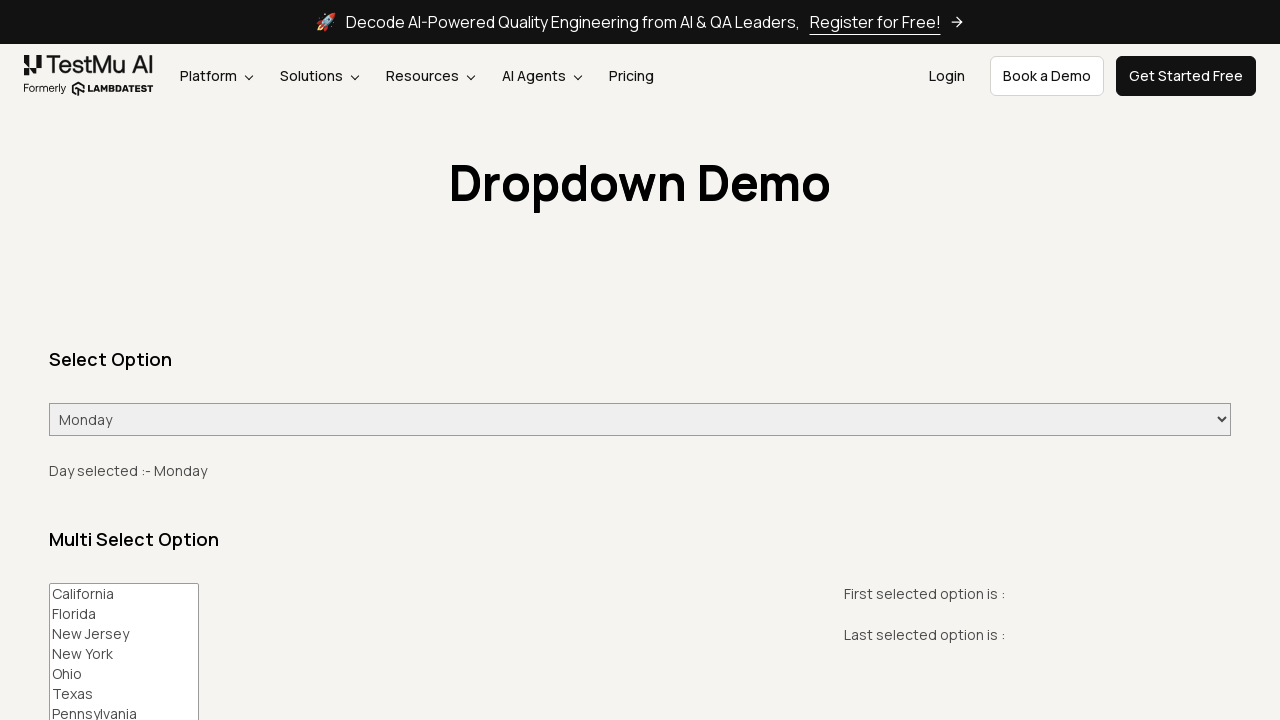

Selected dropdown option at index 3 on #select-demo
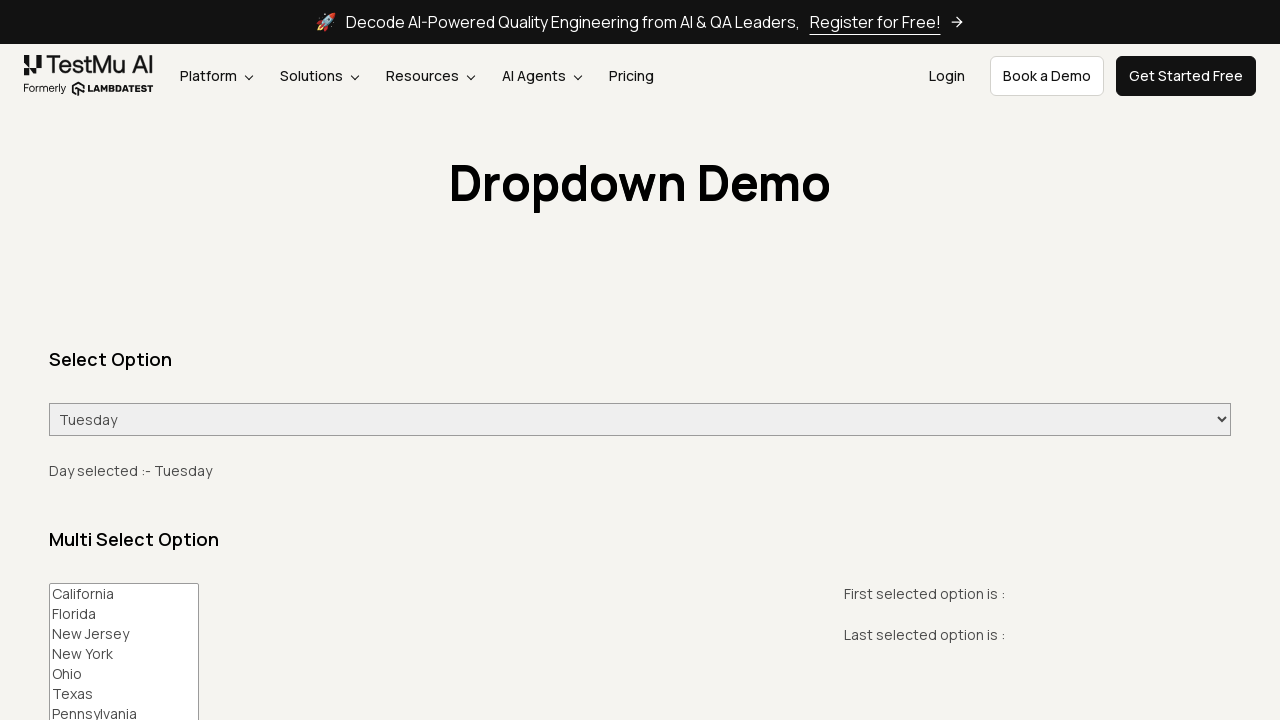

Retrieved selected value from dropdown: Tuesday
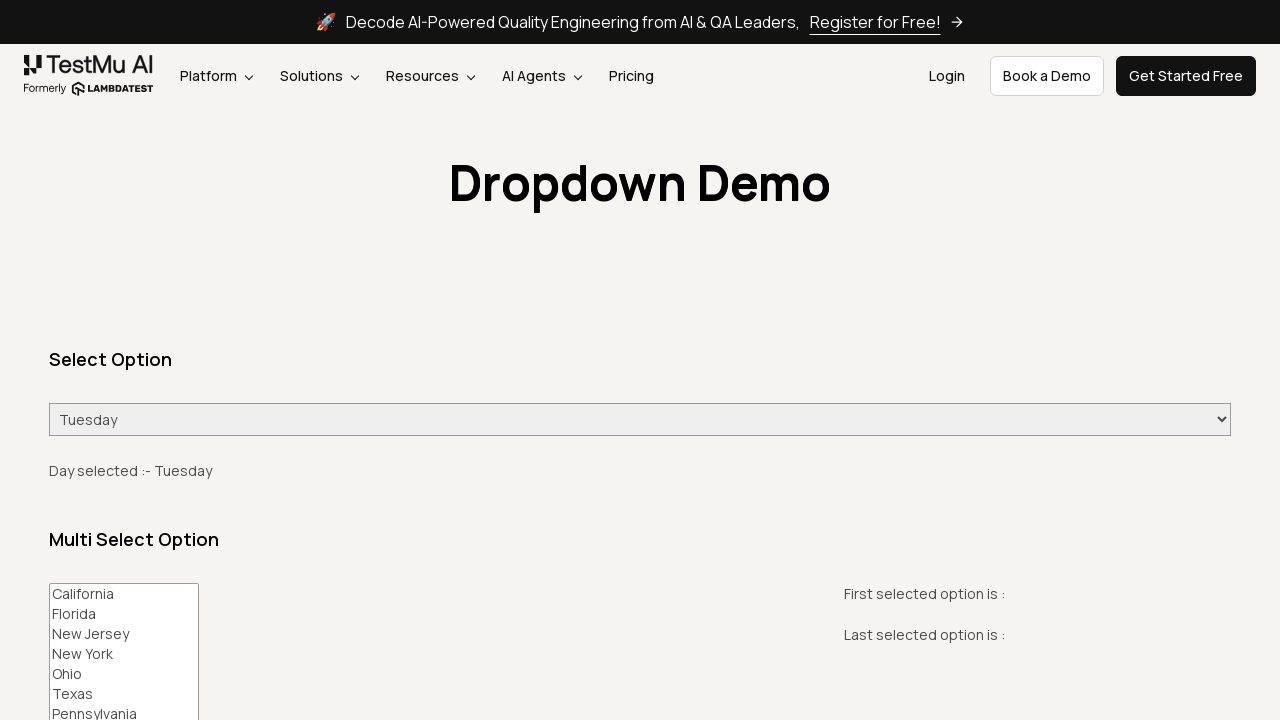

Verified dropdown input value equals 'Tuesday'
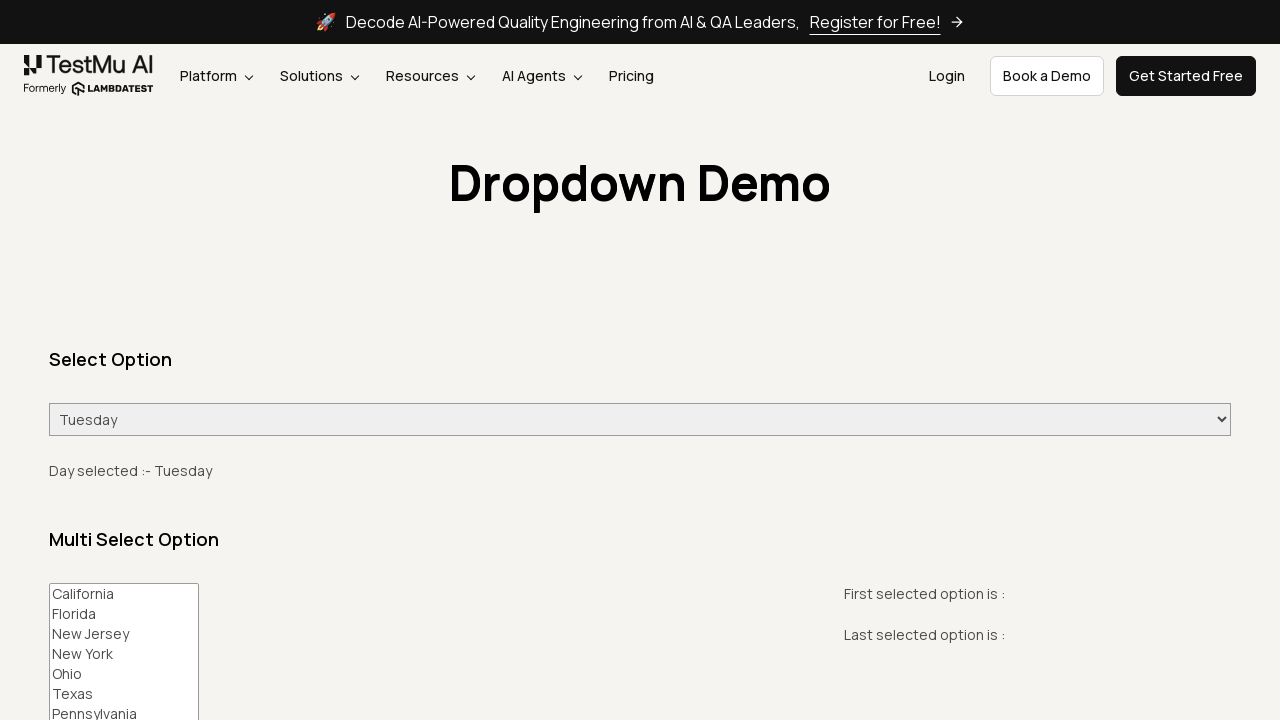

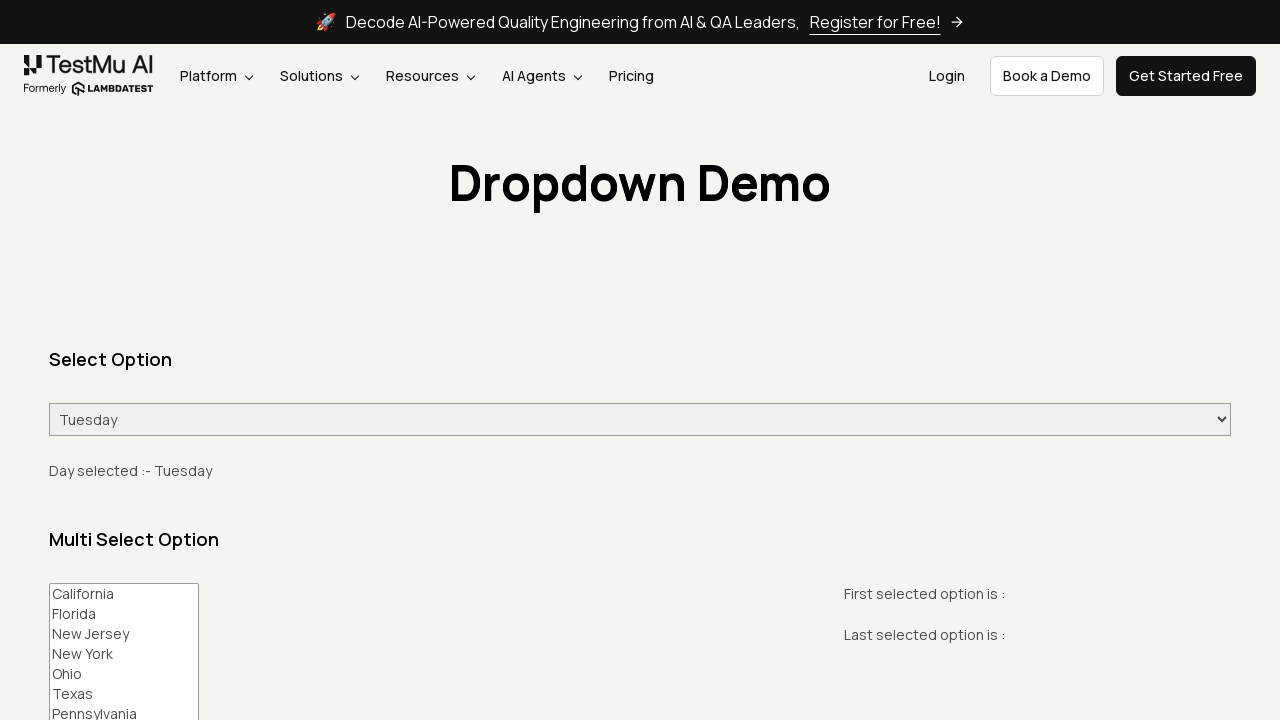